Tests file download functionality by navigating to a test page and clicking on a ZIP file download link

Starting URL: http://omayo.blogspot.com/p/page7.html

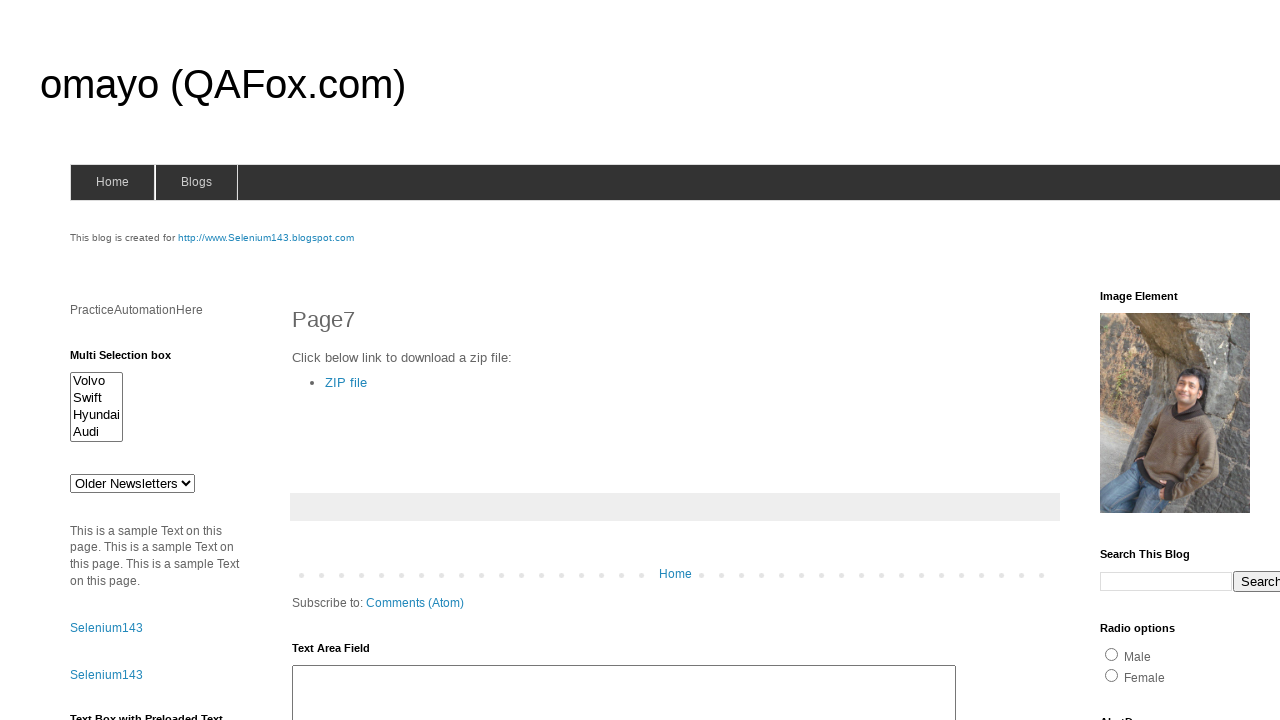

Navigated to test page http://omayo.blogspot.com/p/page7.html
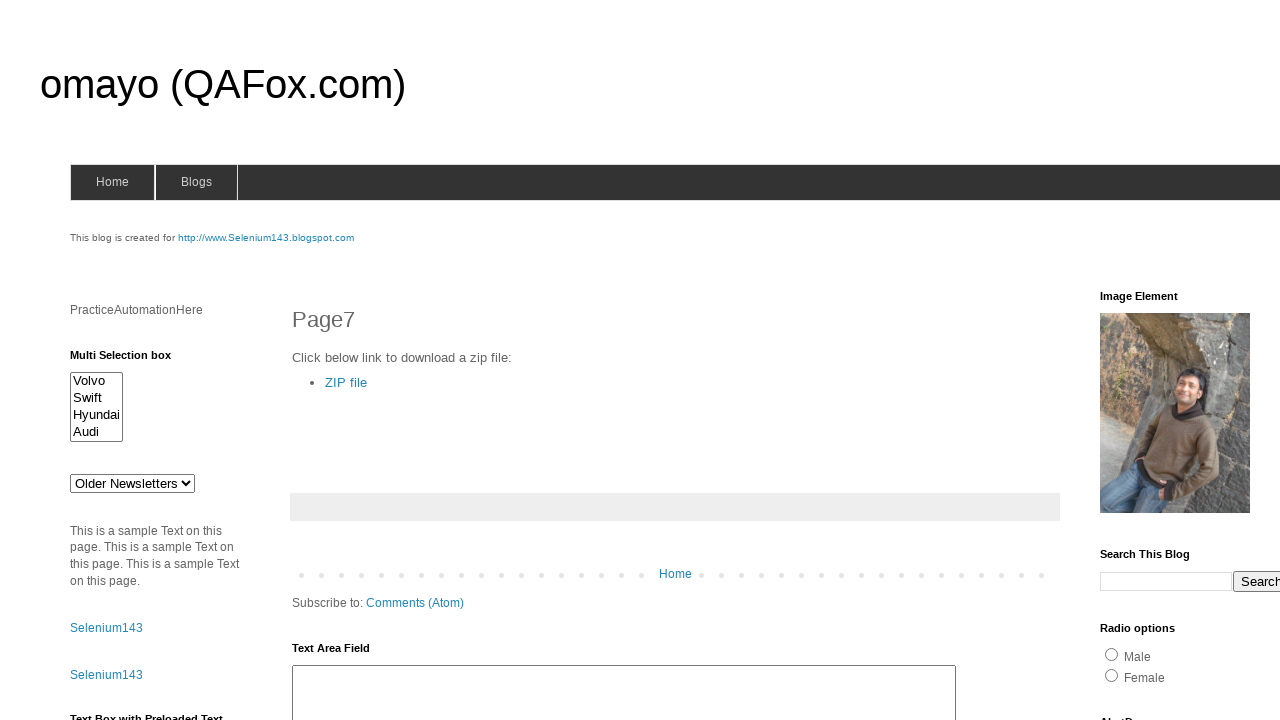

Clicked on ZIP file download link at (346, 382) on text=ZIP file
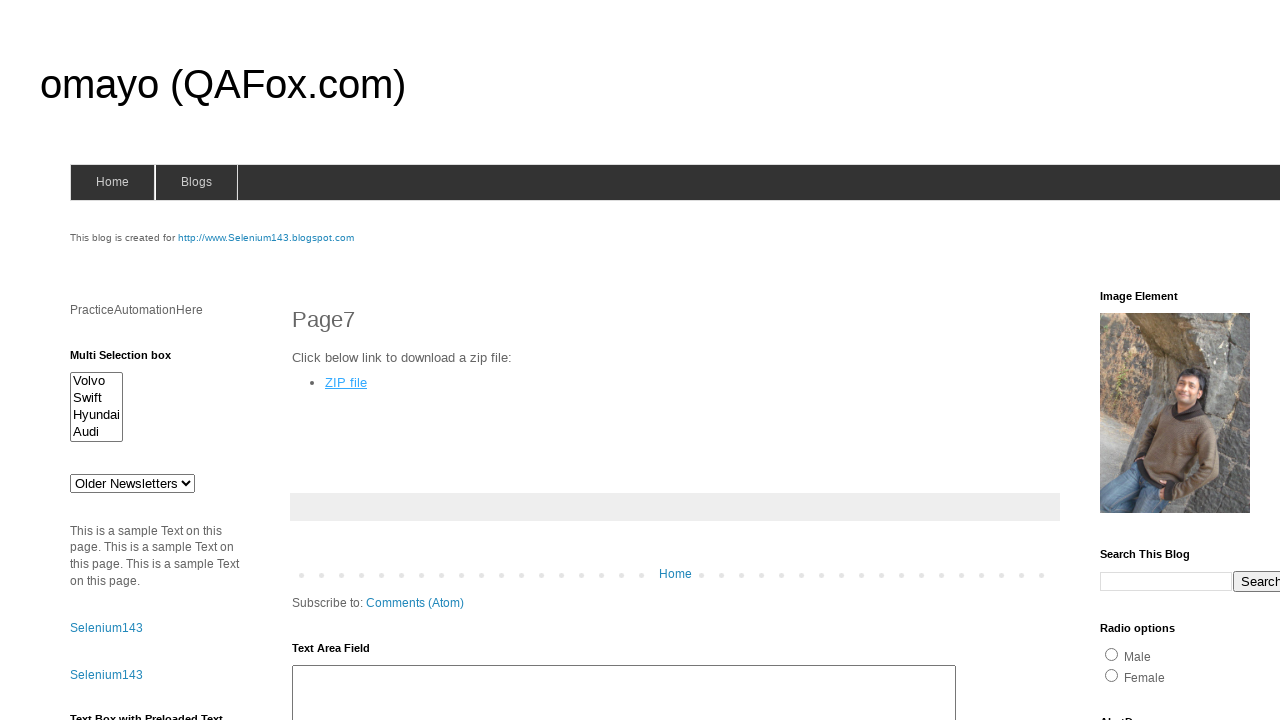

Waited 2 seconds for download to initiate
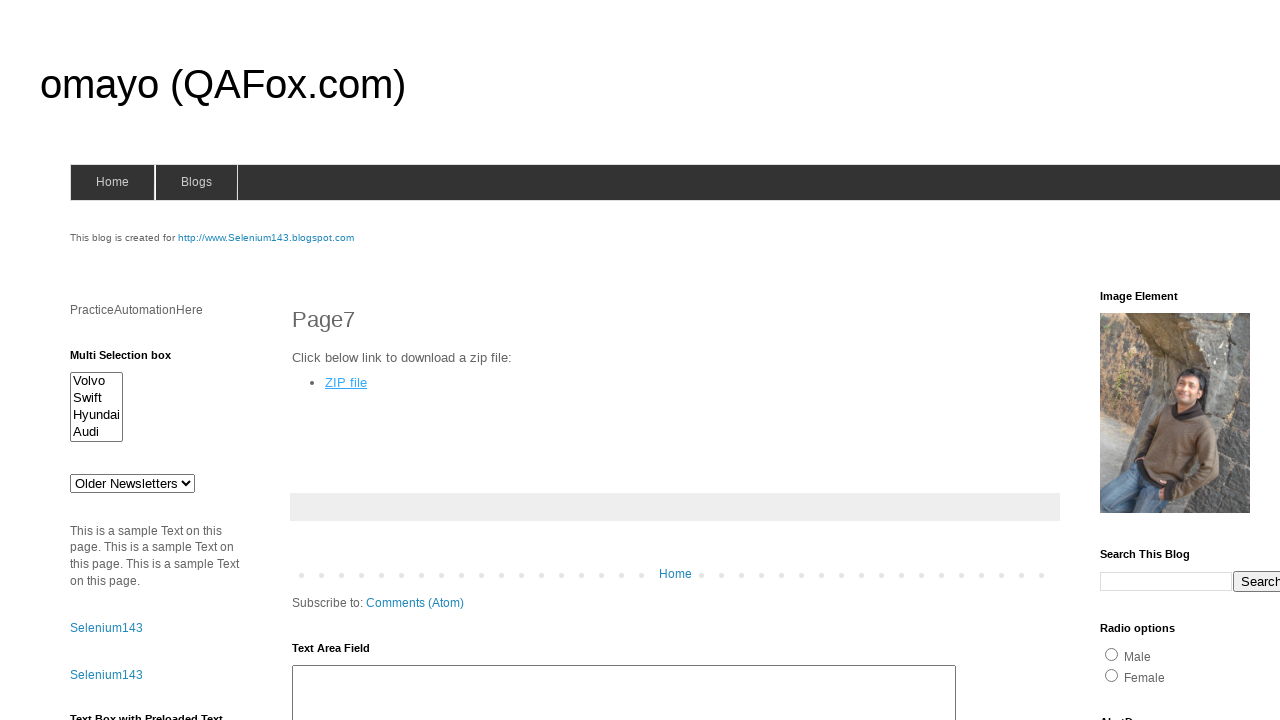

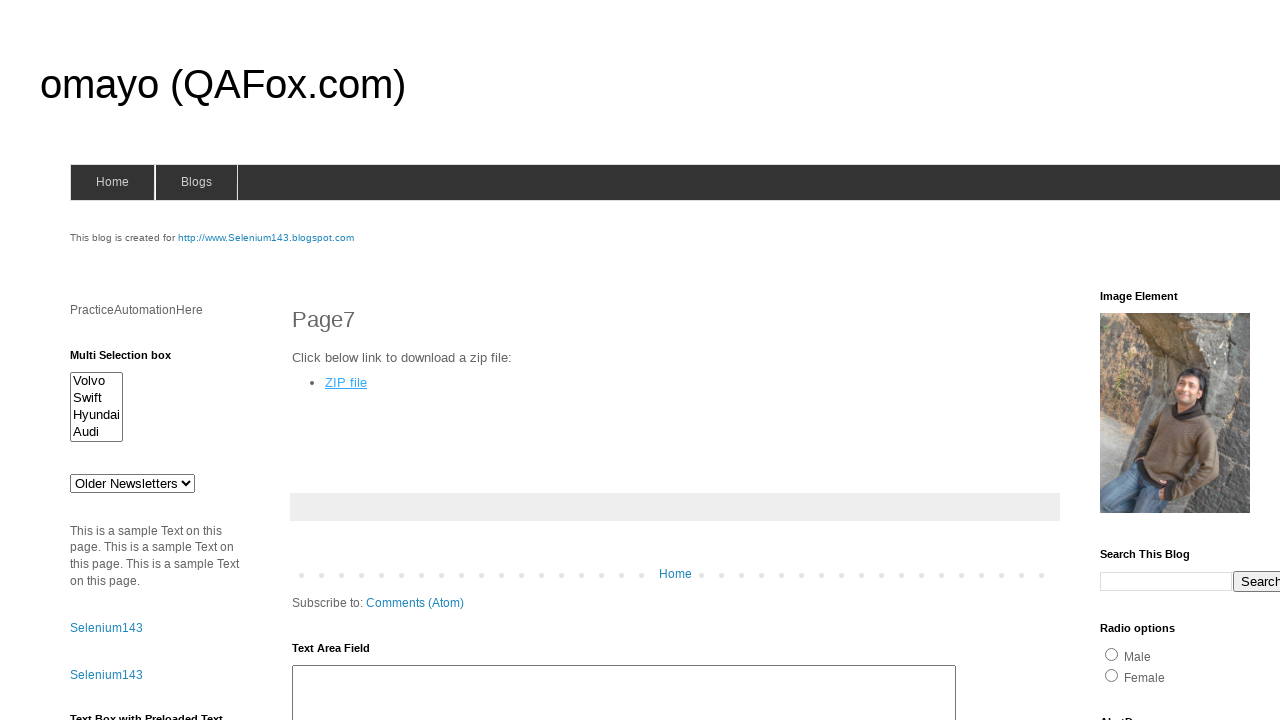